Tests clicking a button that triggers an alert after 5 seconds delay and verifies the alert appears with expected text

Starting URL: https://demoqa.com/alerts

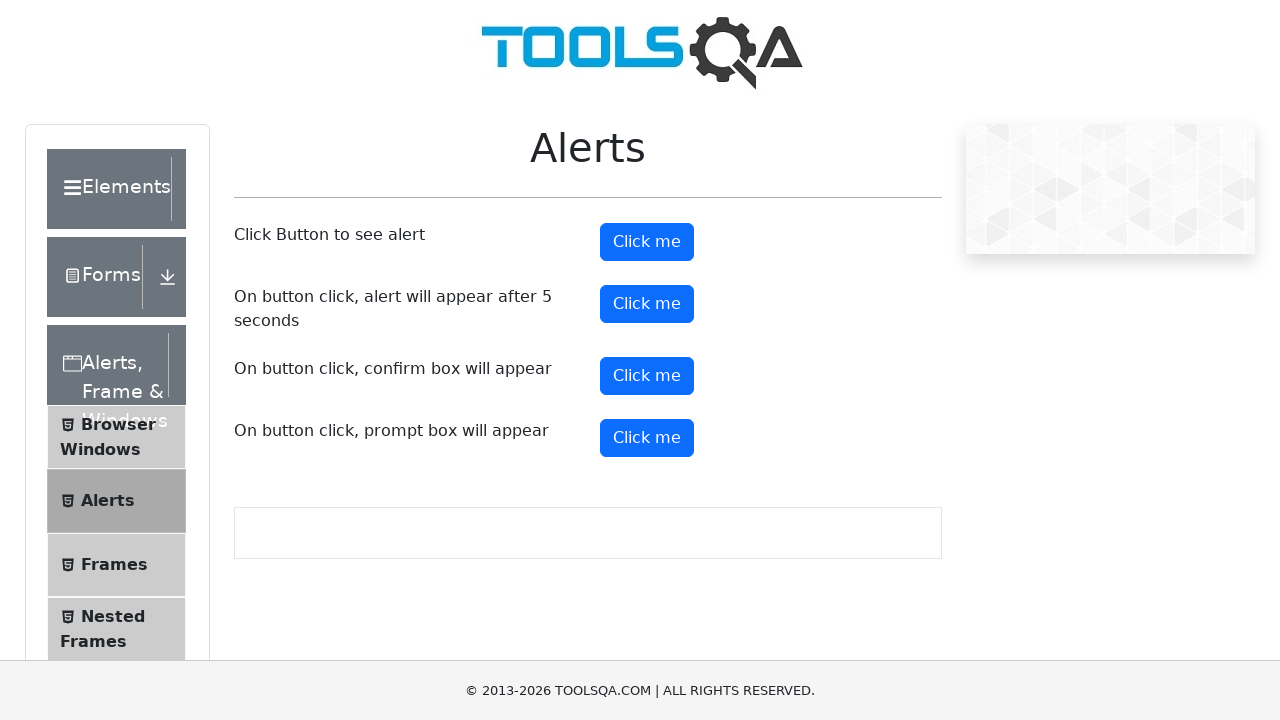

Set up dialog handler to accept alerts
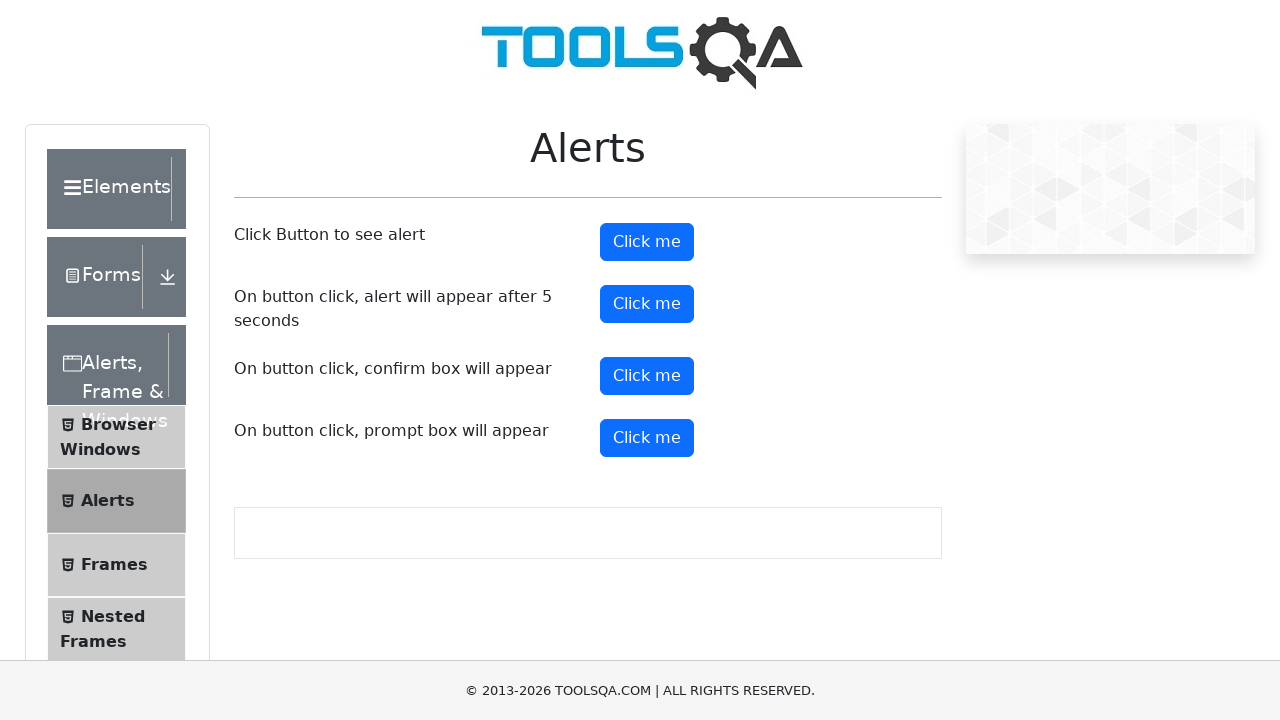

Clicked button to trigger alert after 5 second delay at (647, 304) on #timerAlertButton
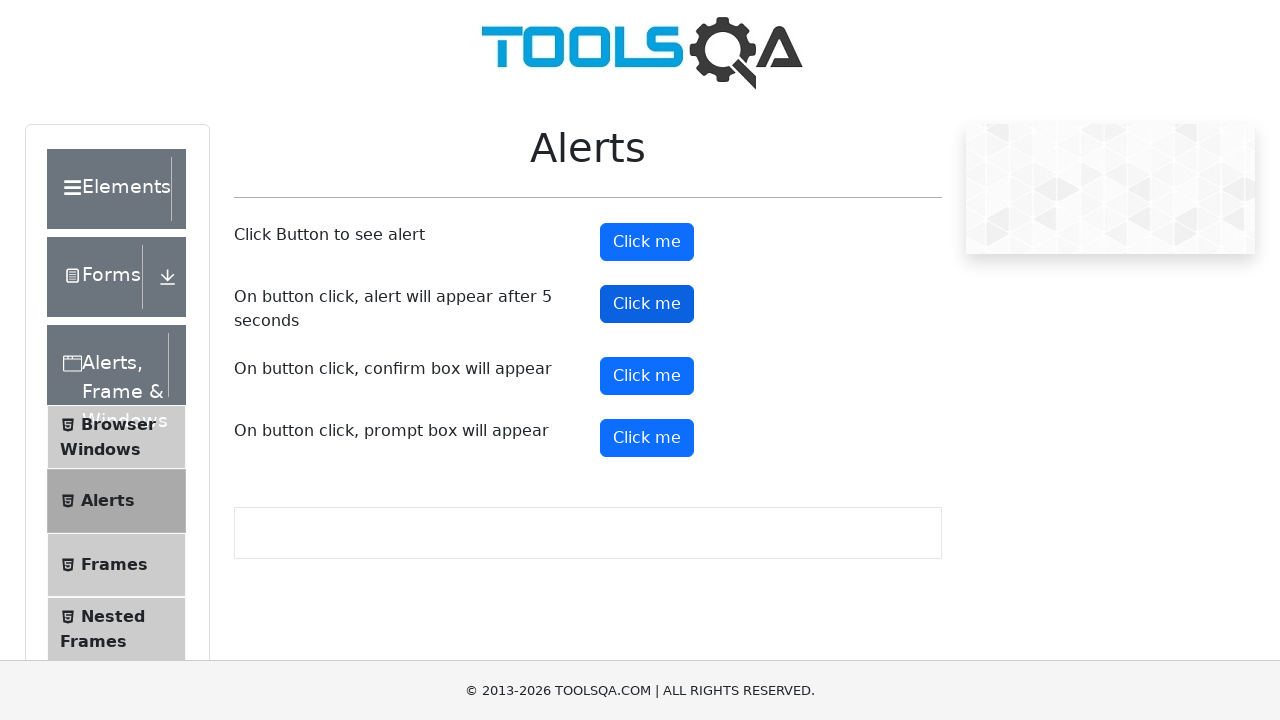

Waited 6 seconds for alert to appear and be handled
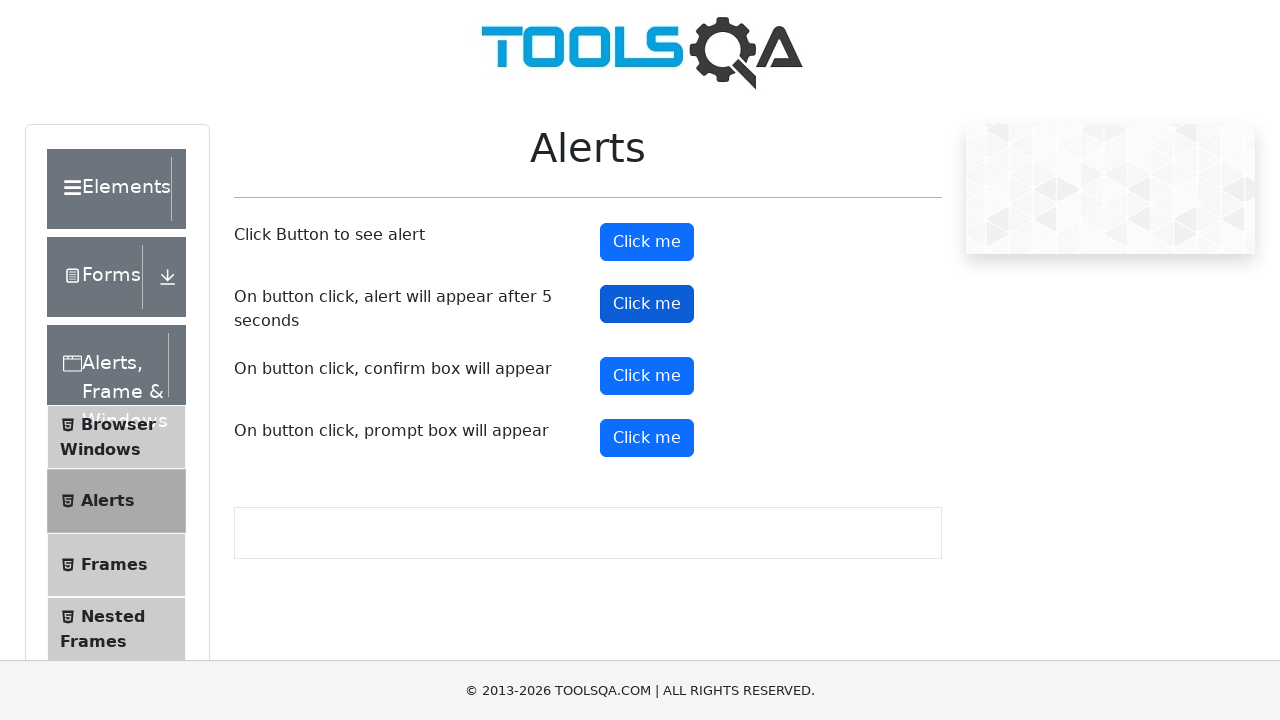

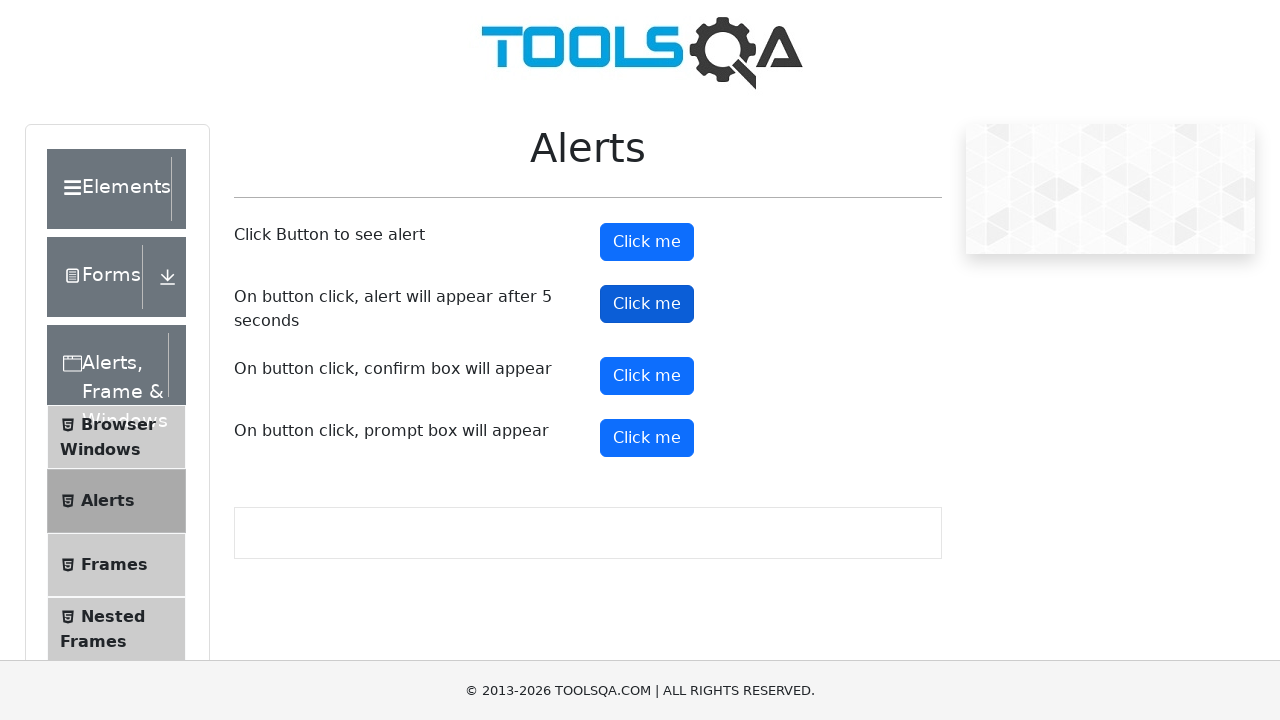